Tests DuckDuckGo search functionality by entering a search query "LambdaTest" and submitting it, then verifies the page title contains the expected search results title.

Starting URL: https://duckduckgo.com

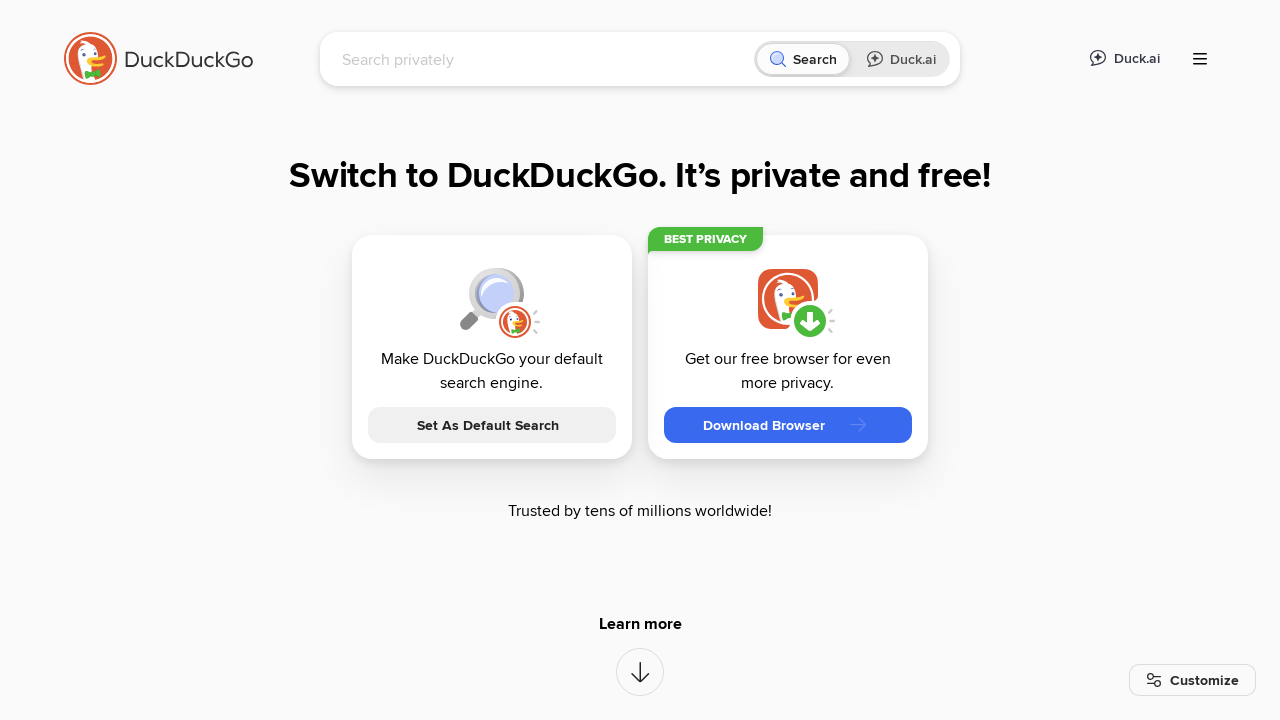

Clicked on the search input field at (544, 59) on [name="q"]
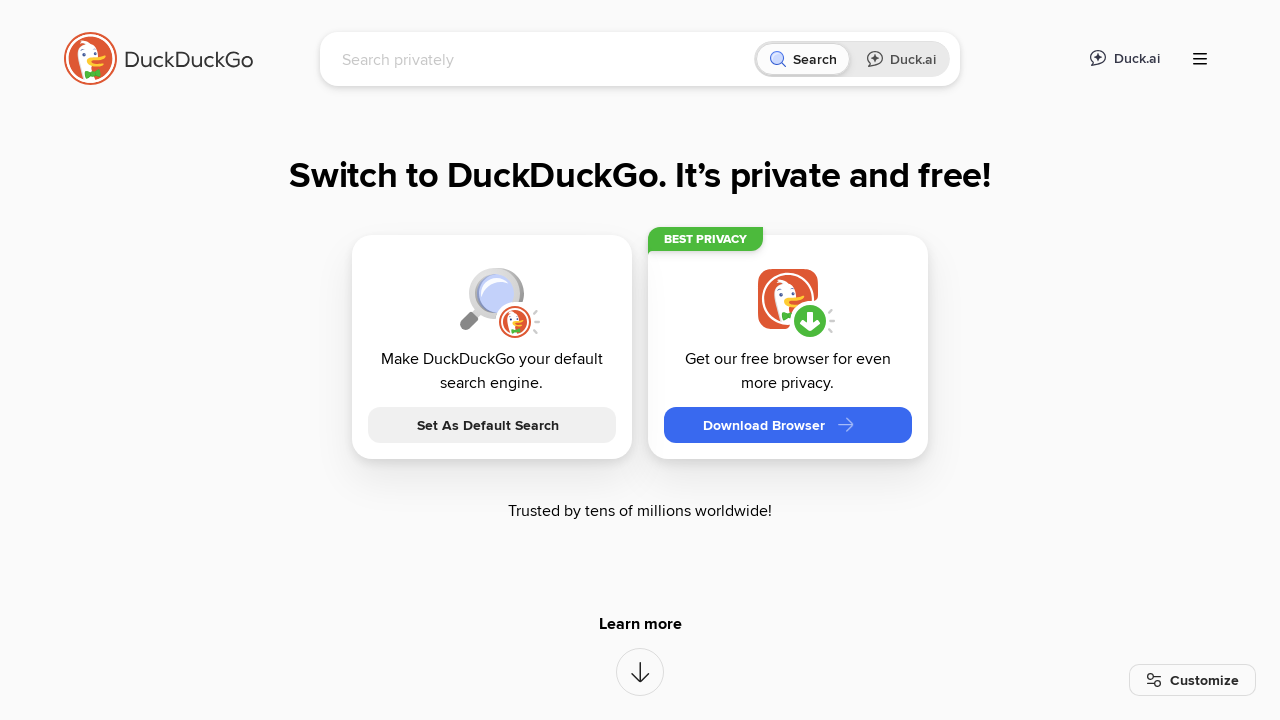

Typed 'LambdaTest' in the search field on [name="q"]
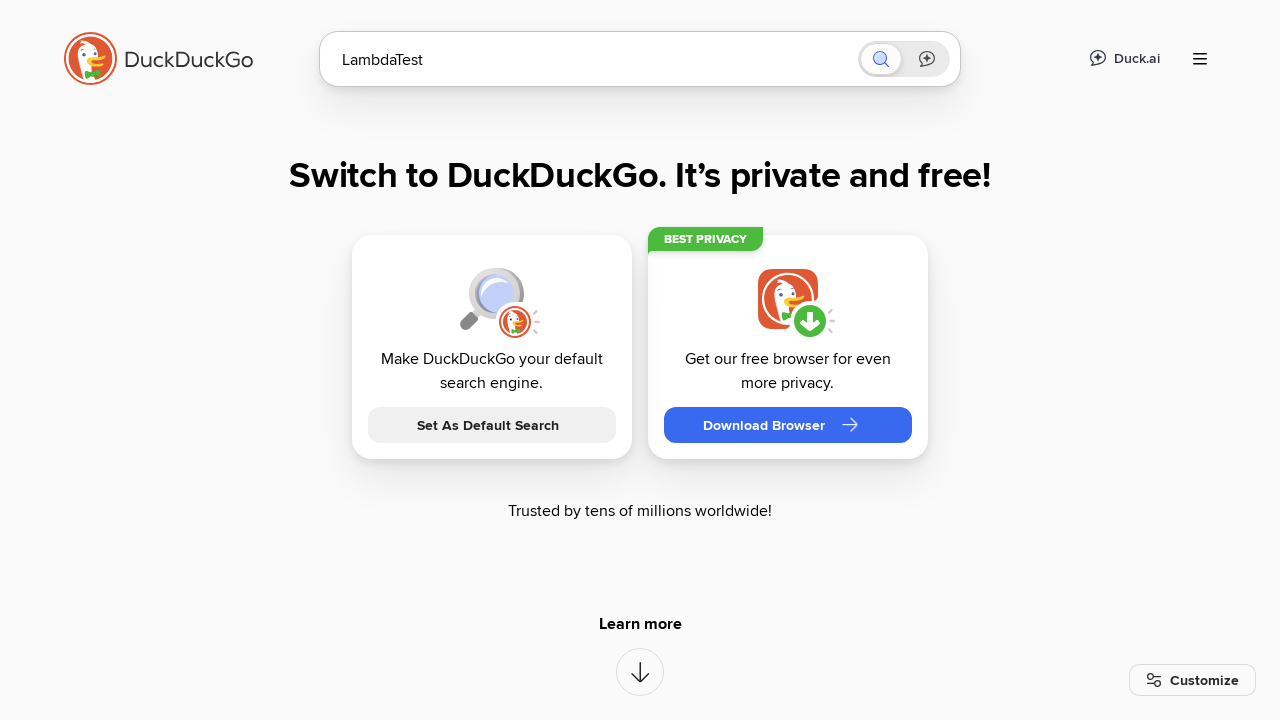

Pressed Enter to submit the search query on [name="q"]
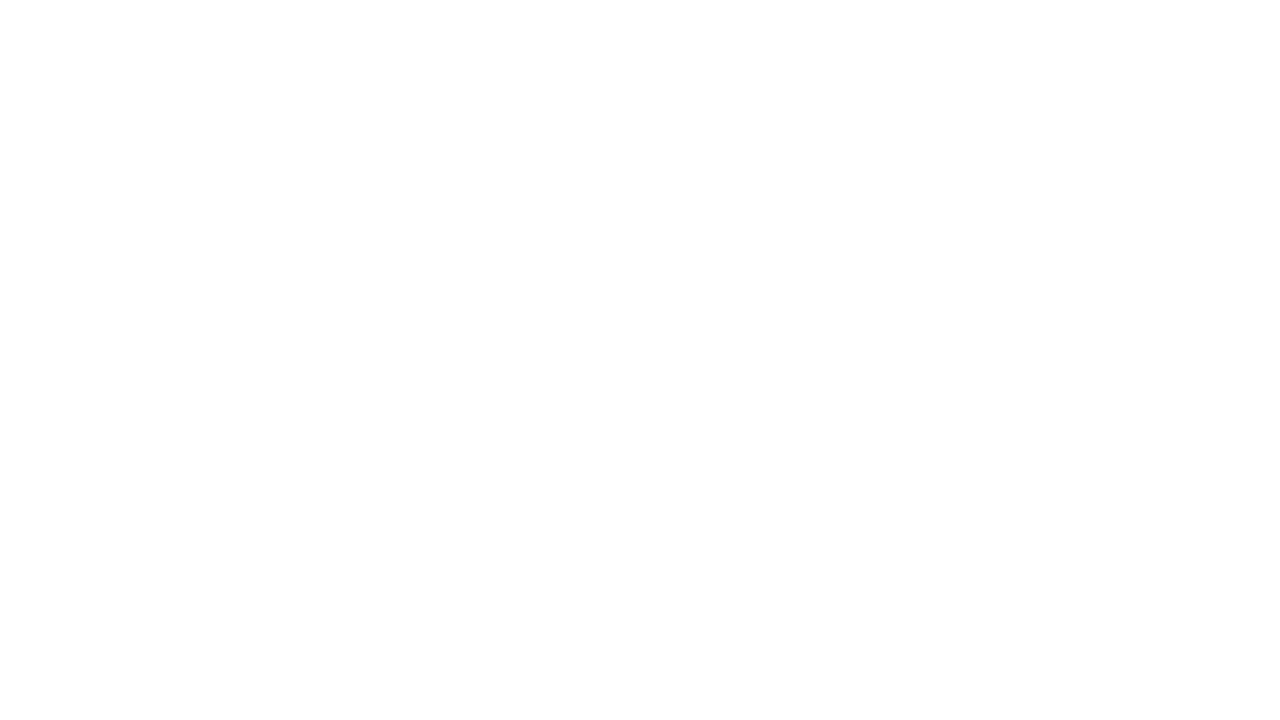

Waited for page to fully load
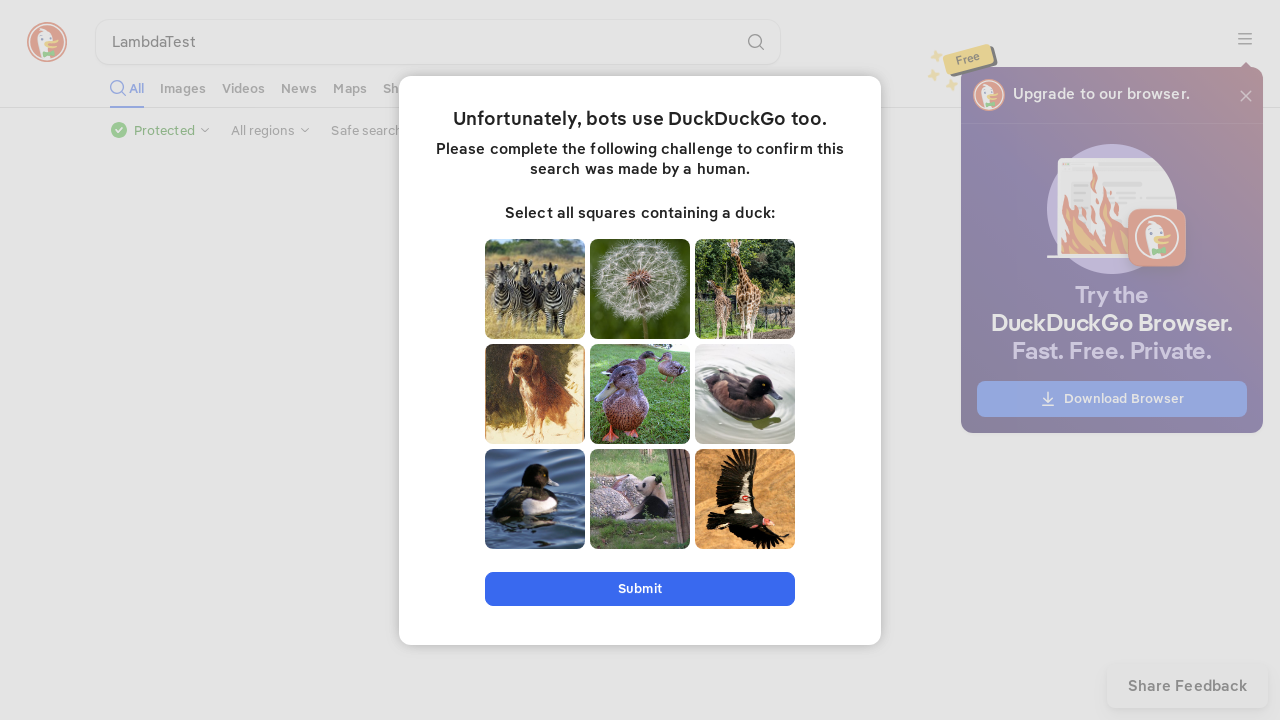

Retrieved page title: 'LambdaTest at DuckDuckGo'
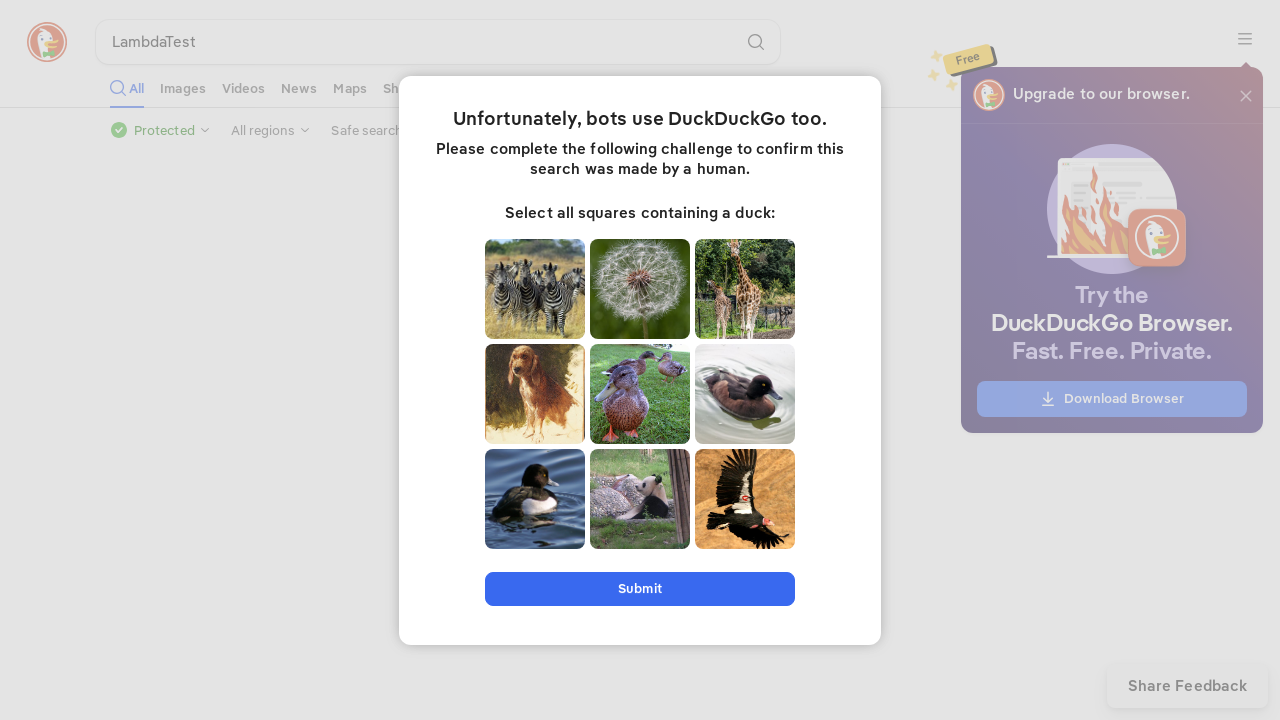

Verified page title matches expected search results title
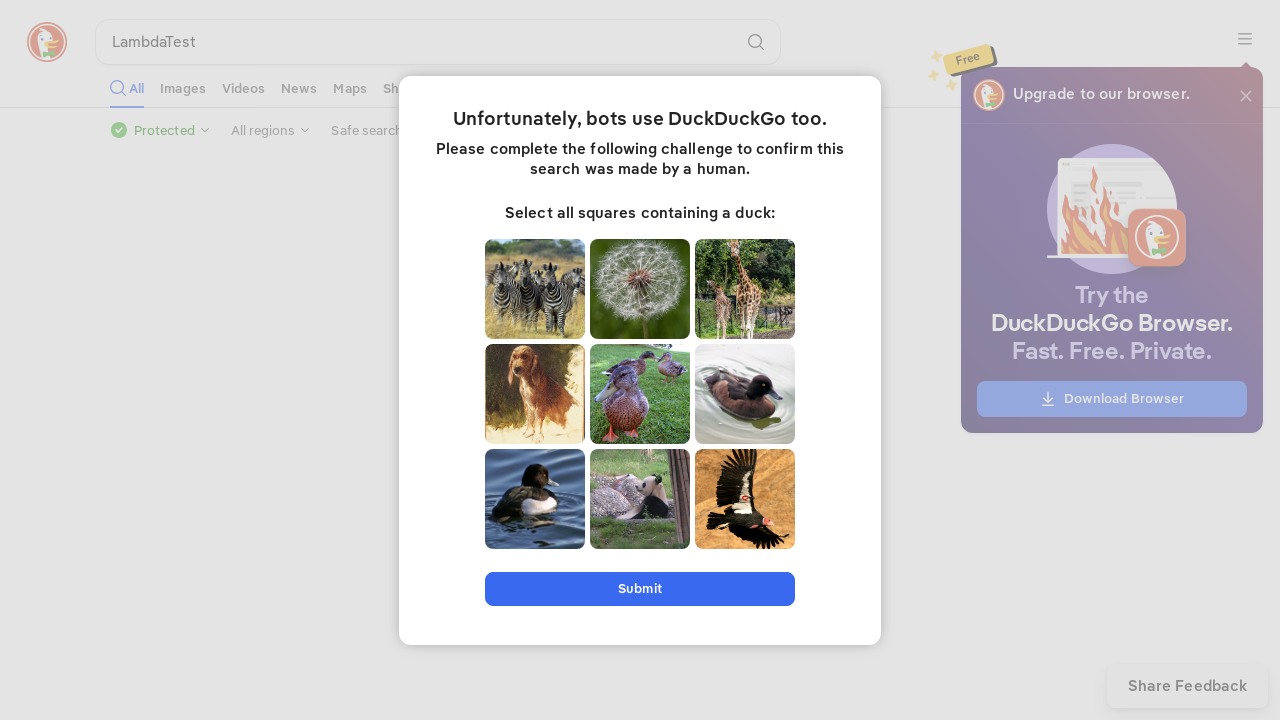

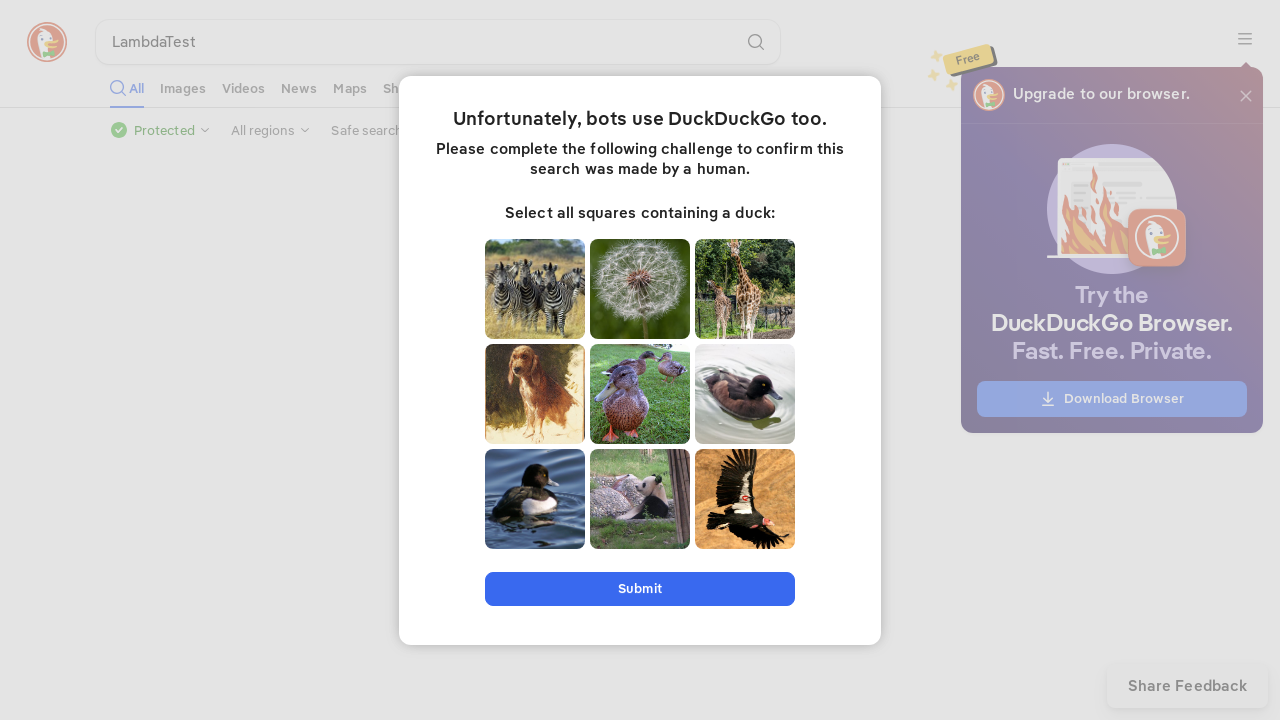